Tests table sorting by clicking the "Due" column header once to sort in ascending order, then verifies the column values are properly ordered

Starting URL: http://the-internet.herokuapp.com/tables

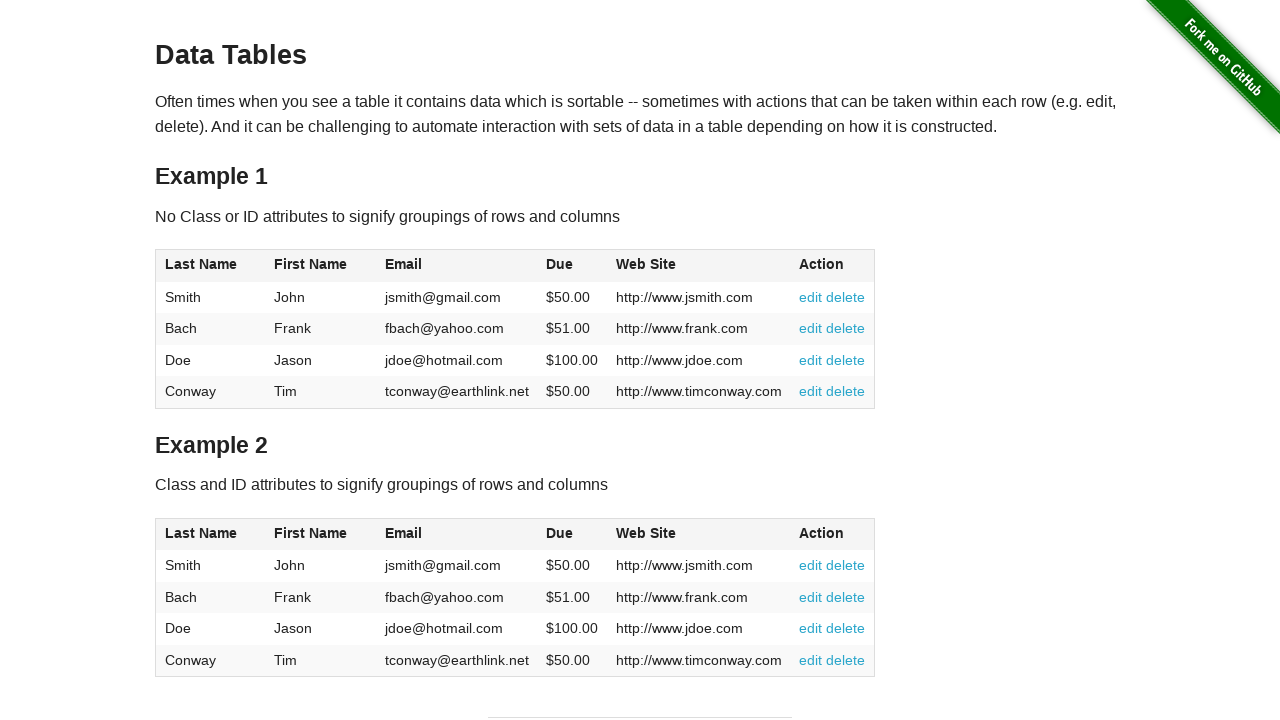

Clicked 'Due' column header to sort in ascending order at (572, 266) on #table1 thead tr th:nth-of-type(4)
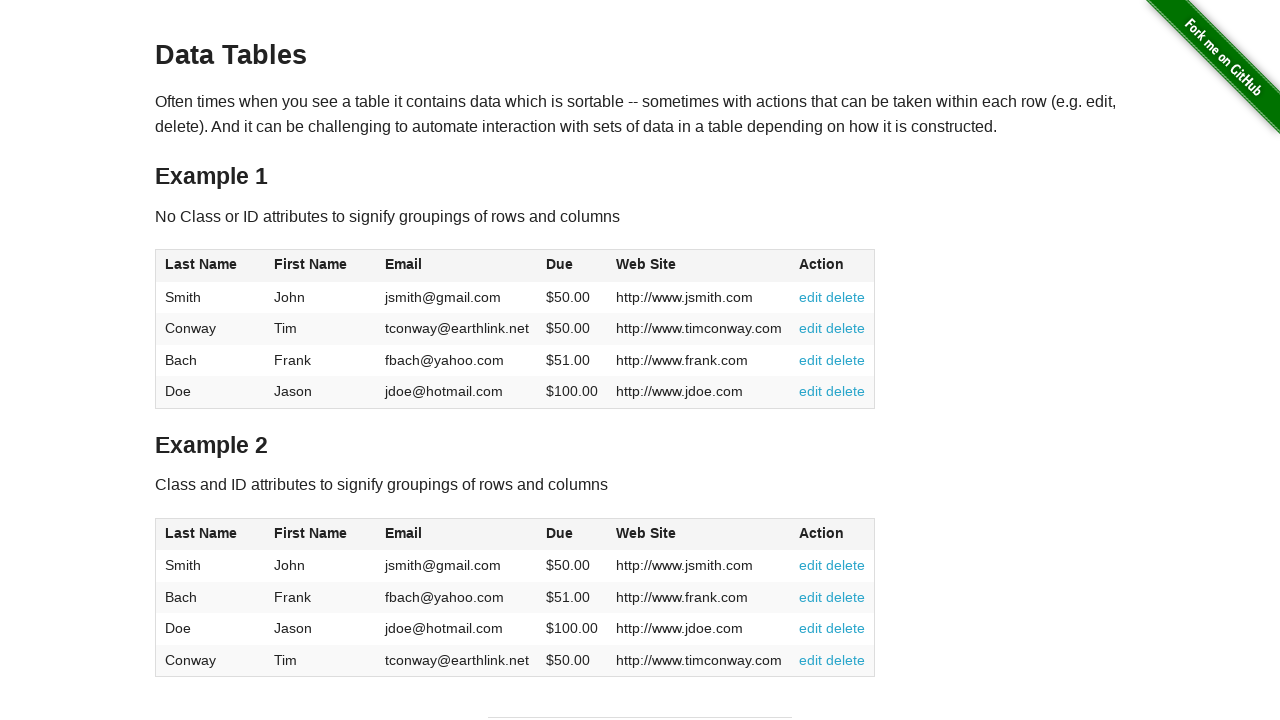

Verified table is sorted and 'Due' column values are visible
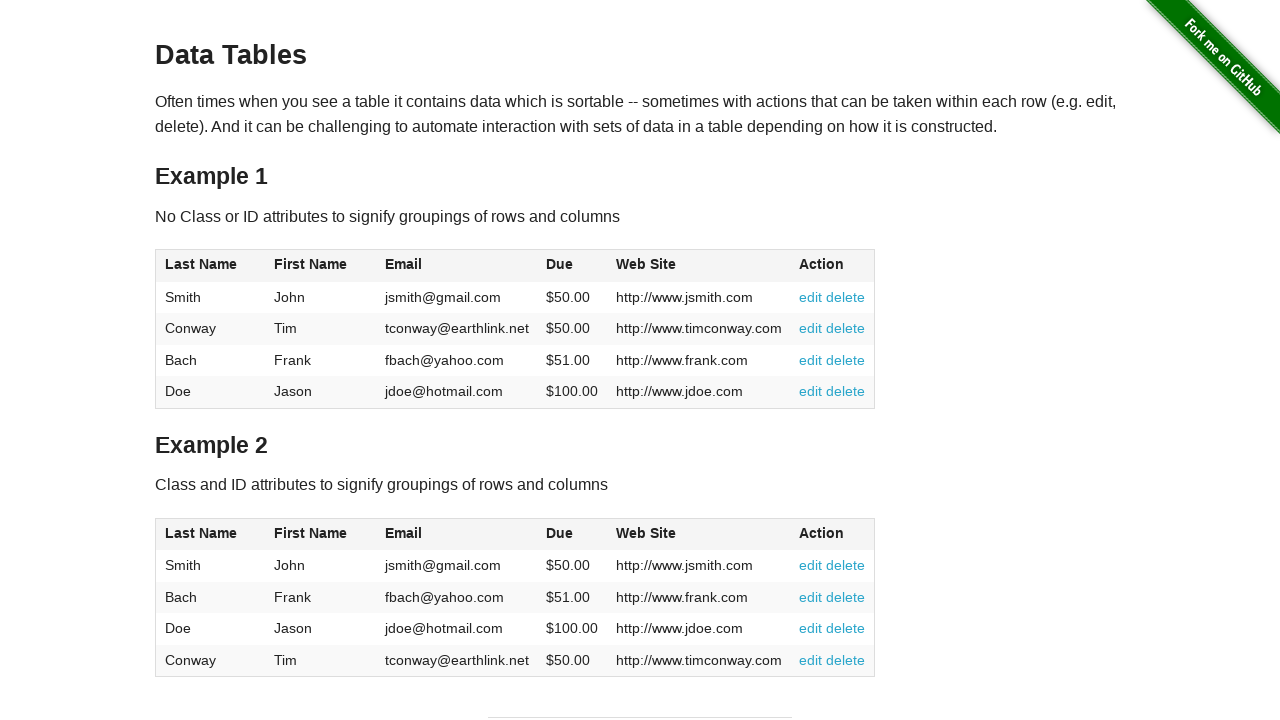

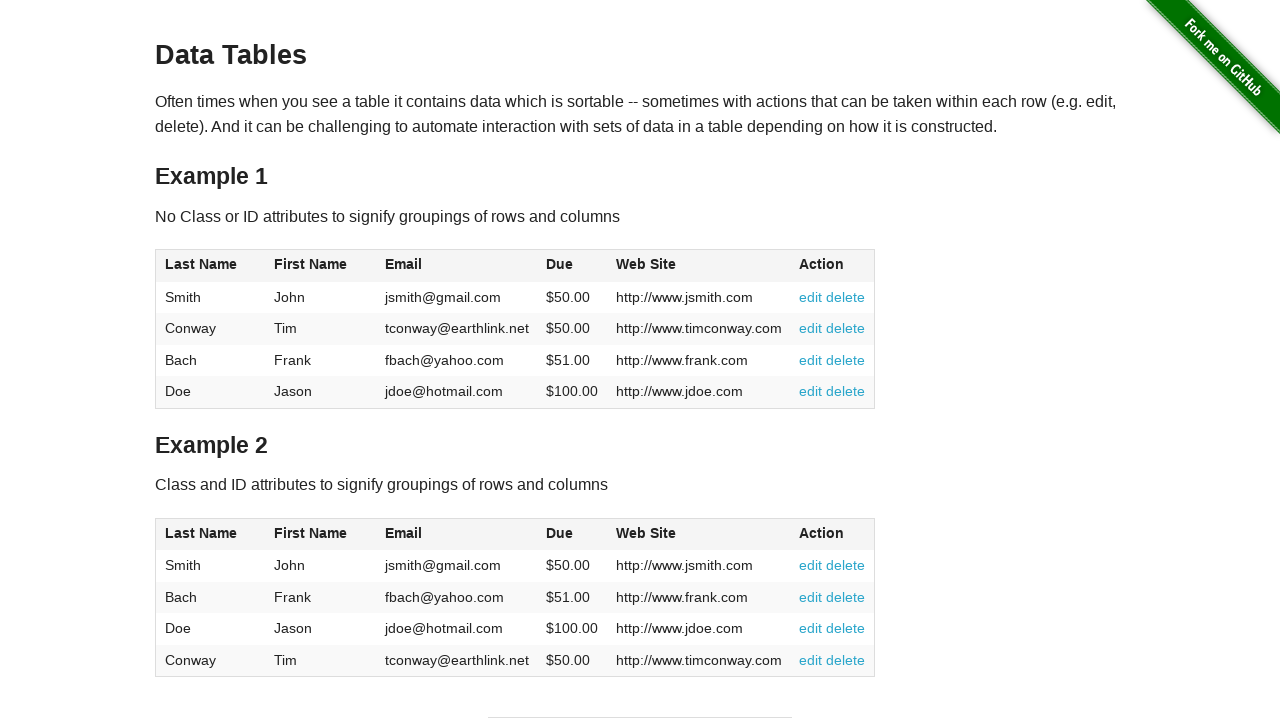